Navigates to a page, finds and clicks a link using a calculated numeric key as partial link text, then fills out a form with personal information (first name, last name, city, country) and submits it.

Starting URL: http://suninjuly.github.io/find_link_text

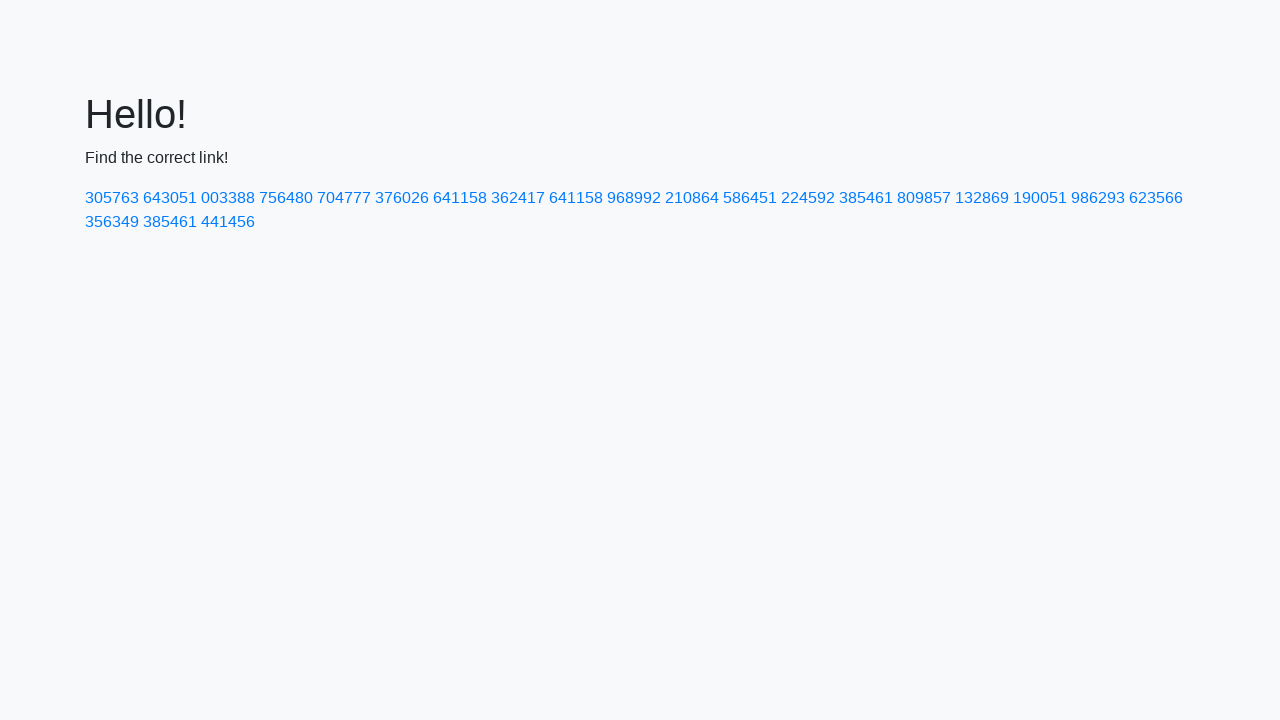

Calculated numeric key from pi^e formula: 224592
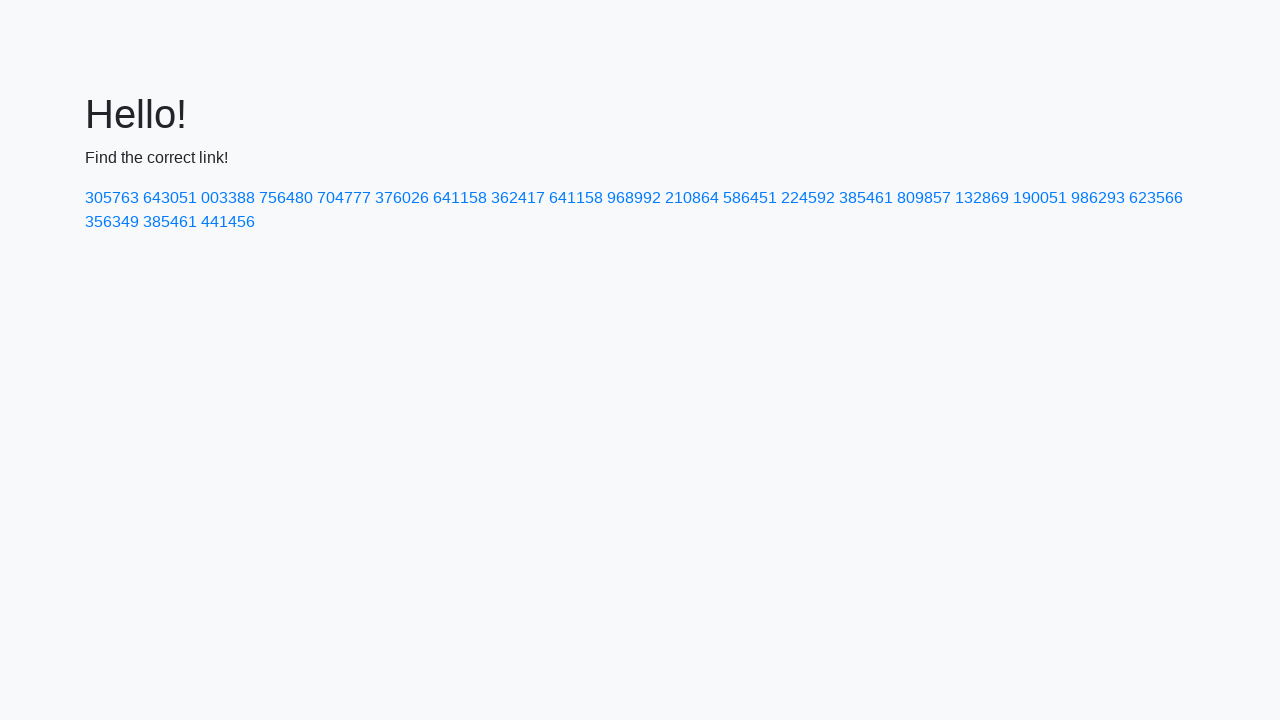

Clicked link with text matching '224592' at (808, 198) on a:text-matches('224592')
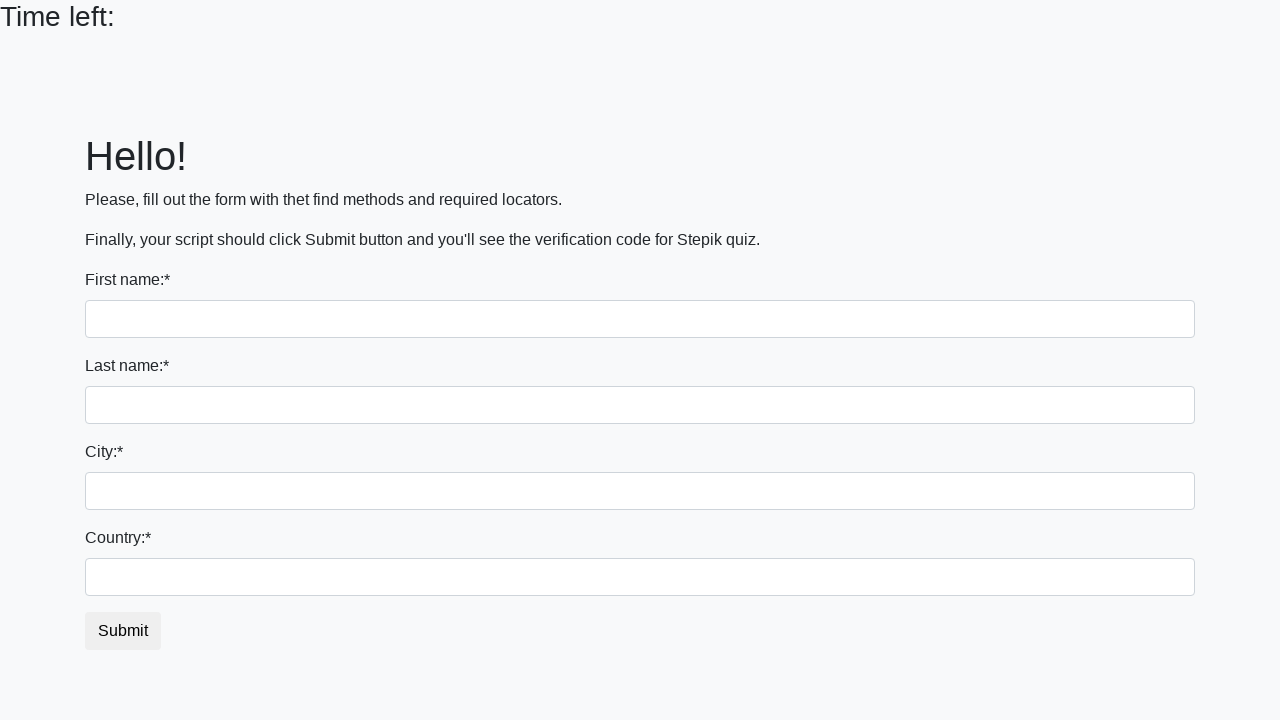

Filled first name field with 'Ivan' on input
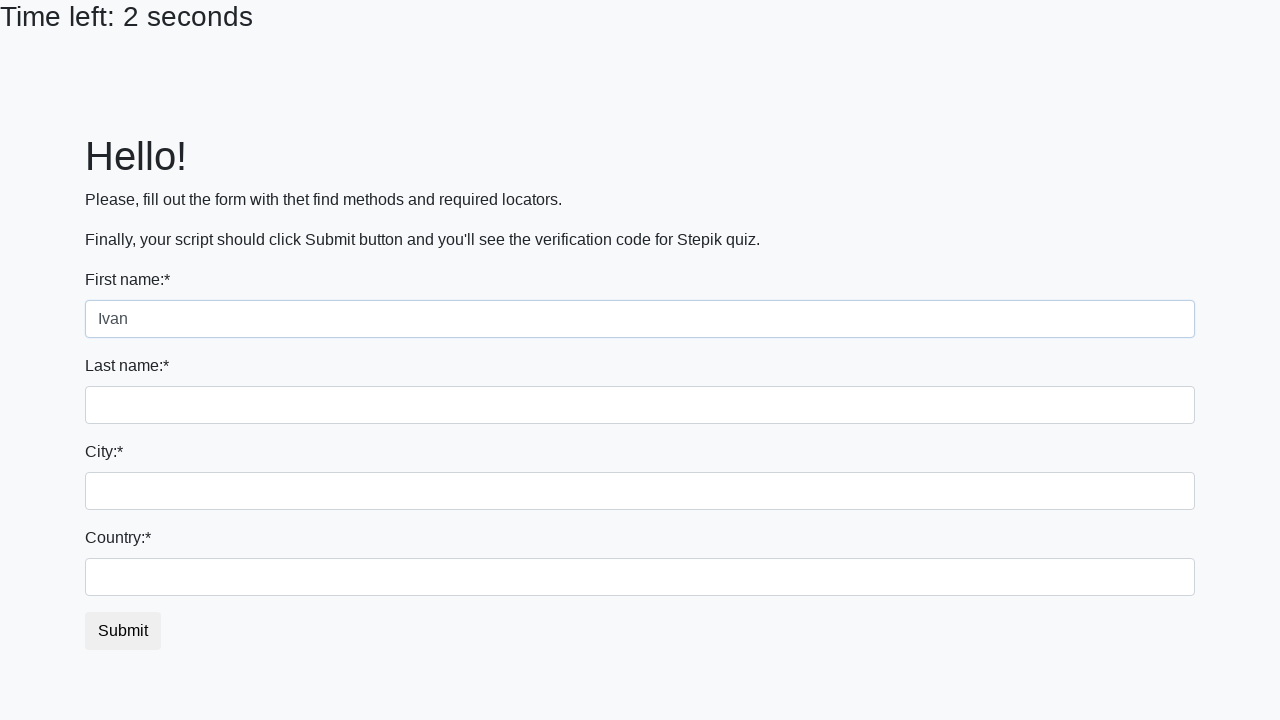

Filled last name field with 'Petrov' on input[name='last_name']
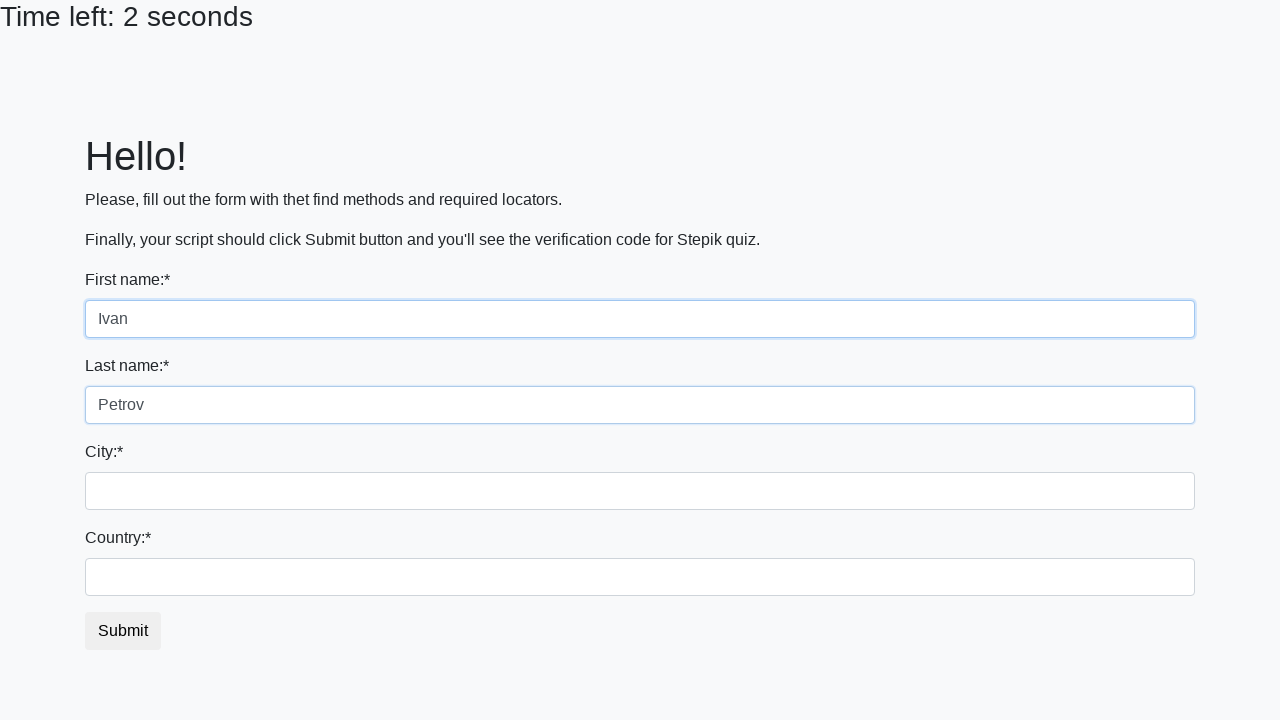

Filled city field with 'Smolensk' on .city
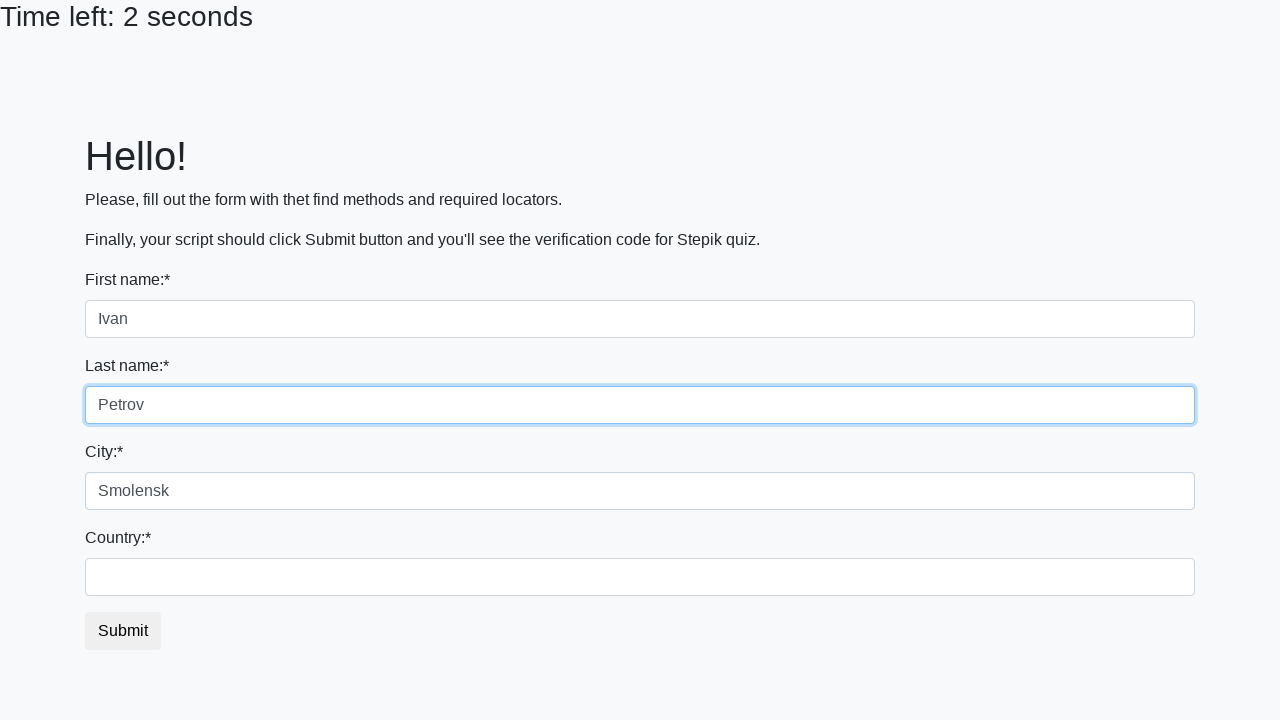

Filled country field with 'Russia' on #country
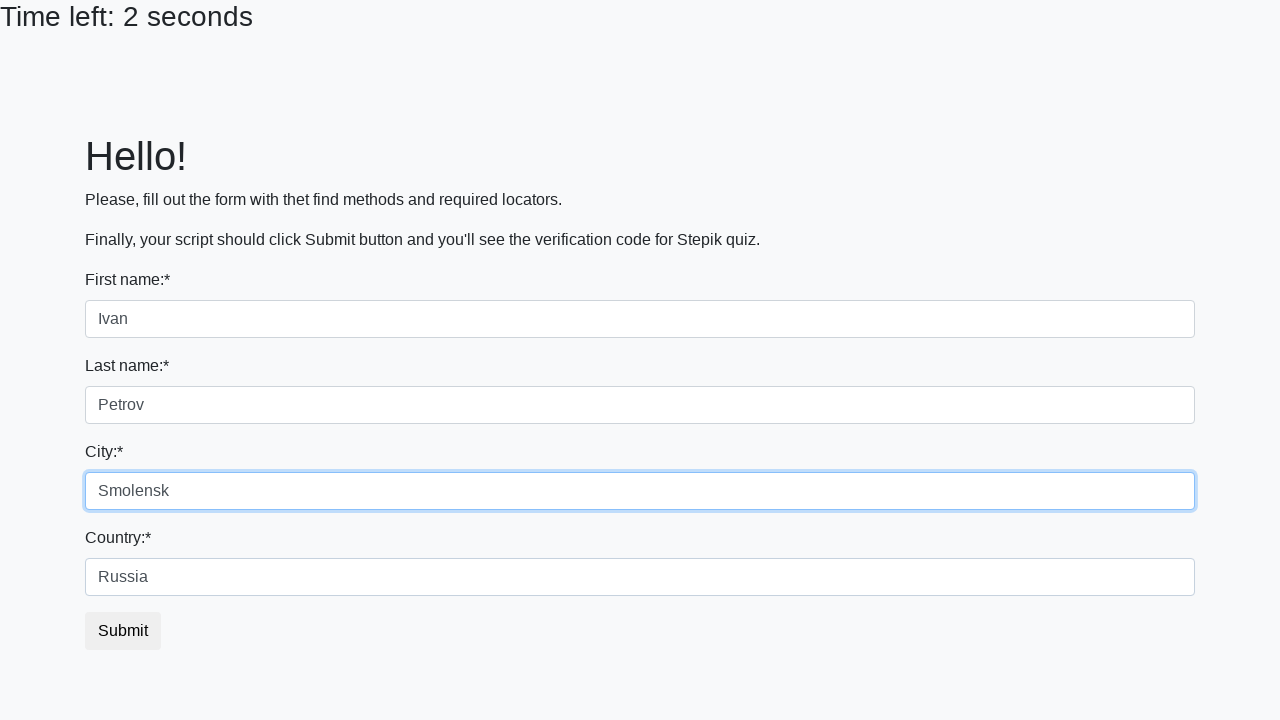

Clicked submit button to submit form at (123, 631) on button.btn
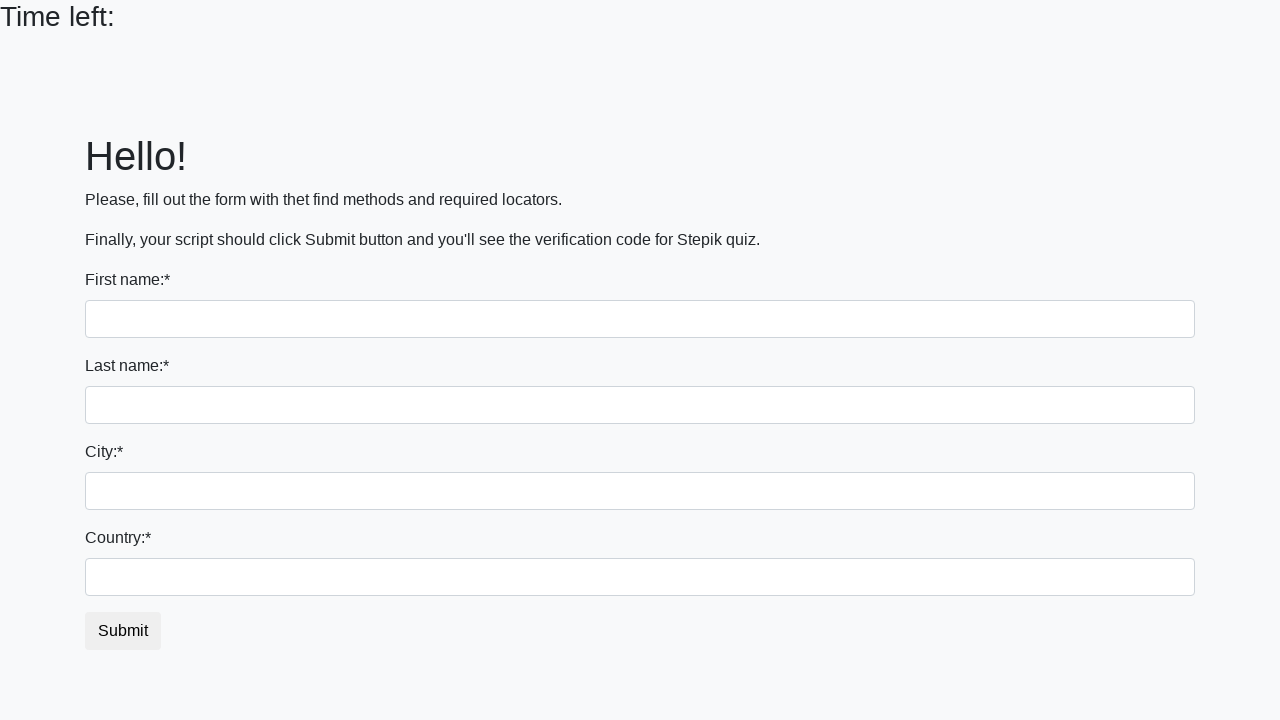

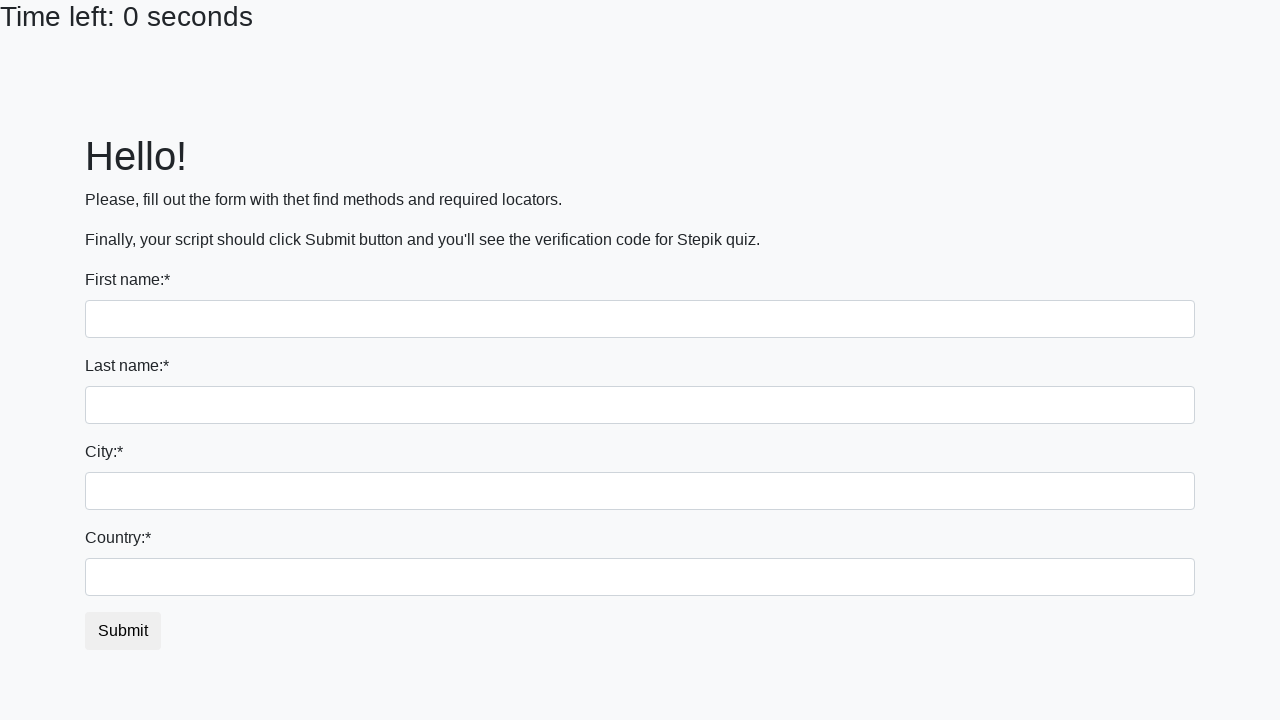